Tests radio button selection functionality by clicking through different priority options

Starting URL: https://automationtesting.co.uk/dropdown.html

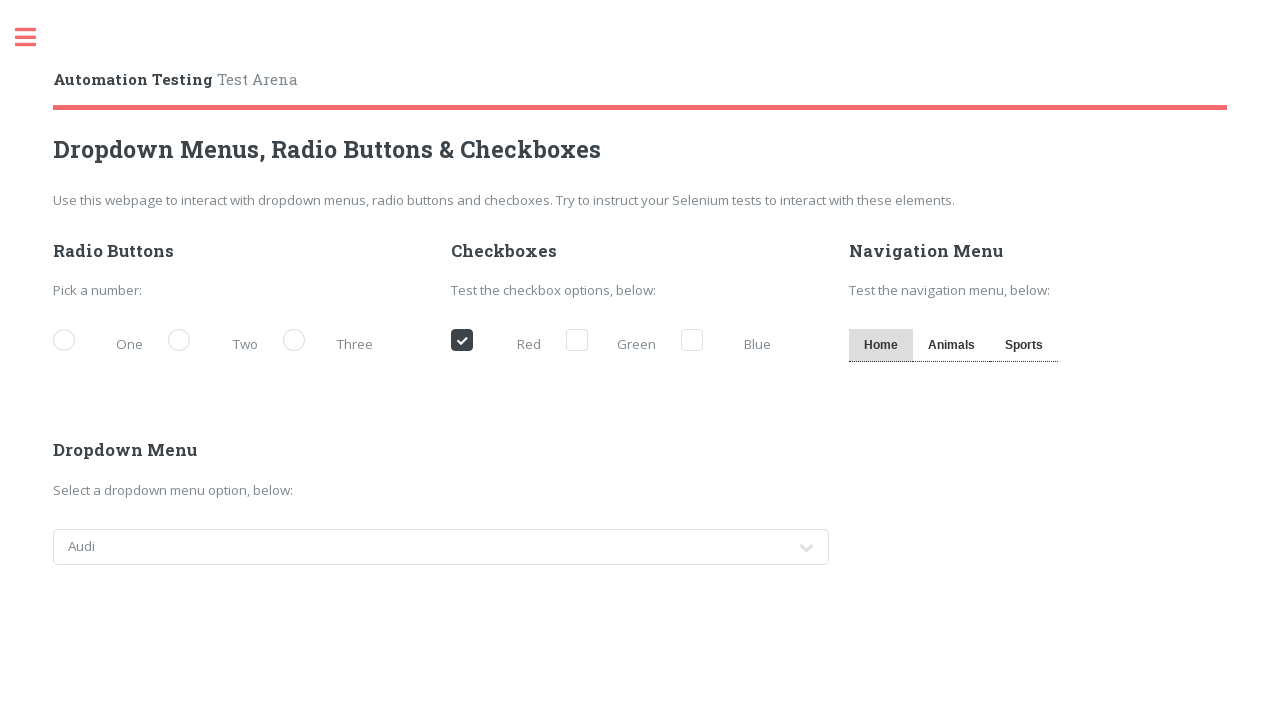

Clicked low priority radio button at (103, 342) on [for='demo-priority-low']
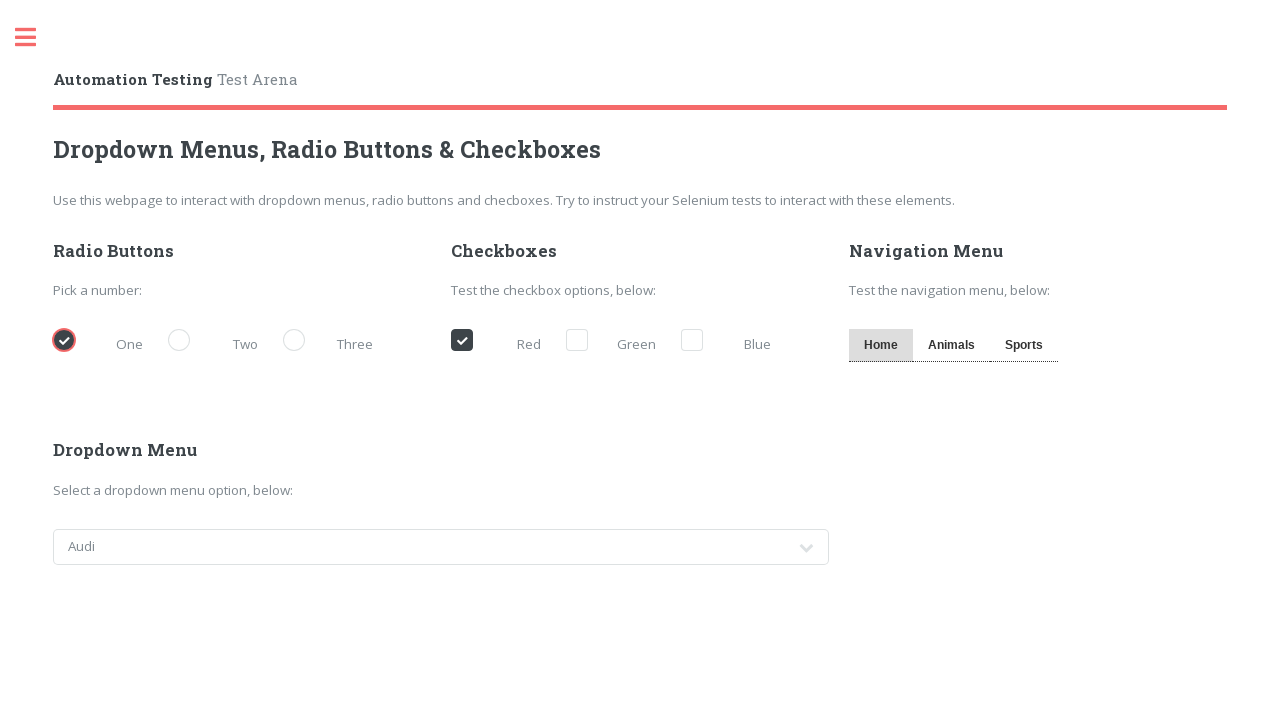

Clicked normal priority radio button at (218, 342) on [for='demo-priority-normal']
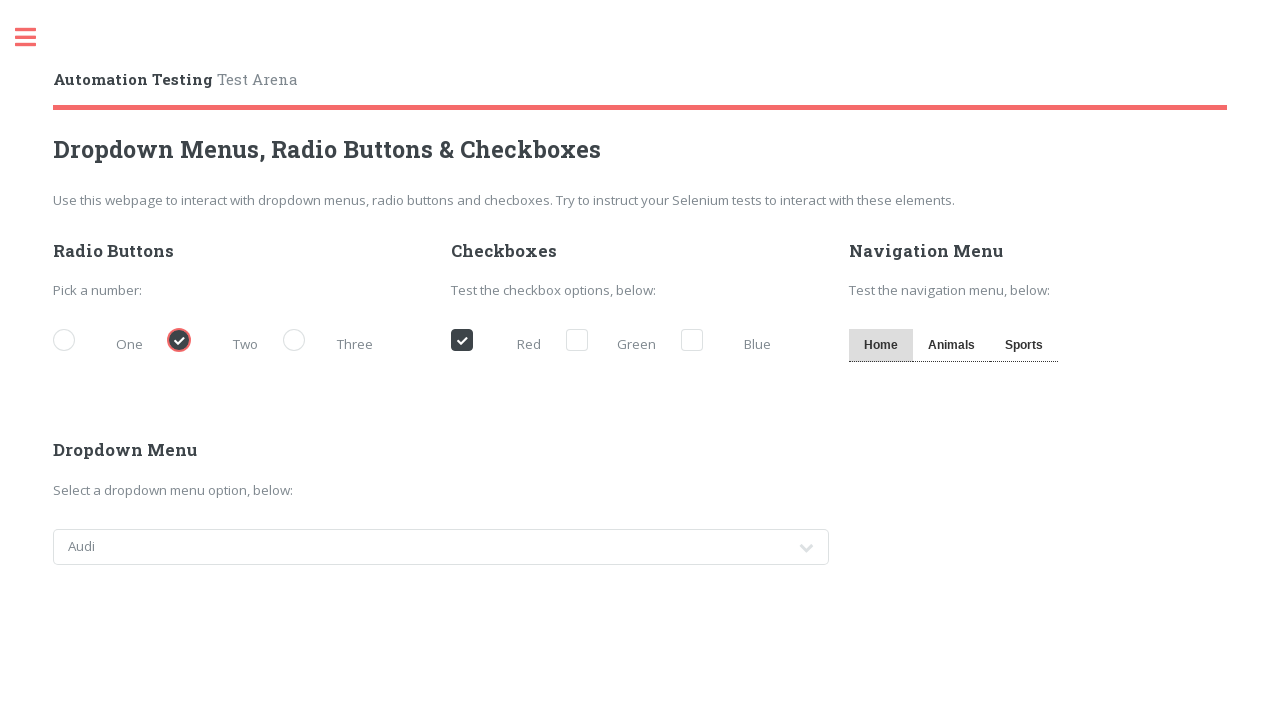

Clicked high priority radio button at (333, 342) on [for='demo-priority-high']
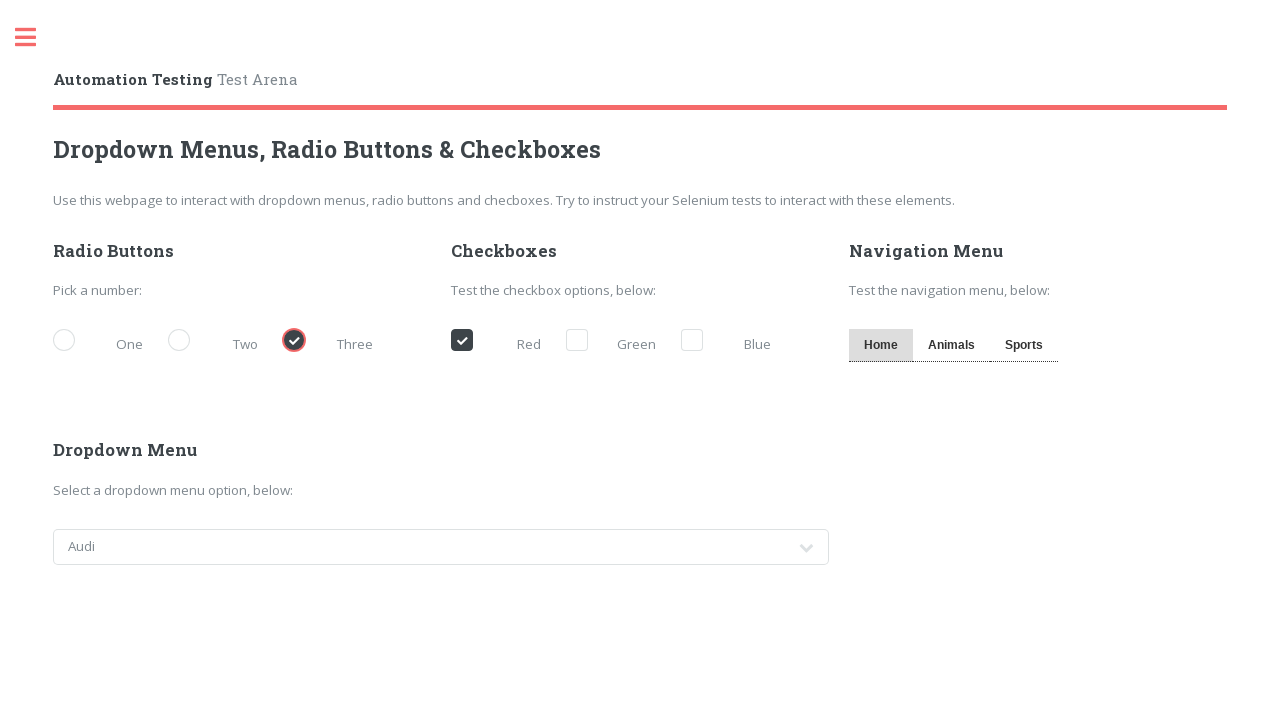

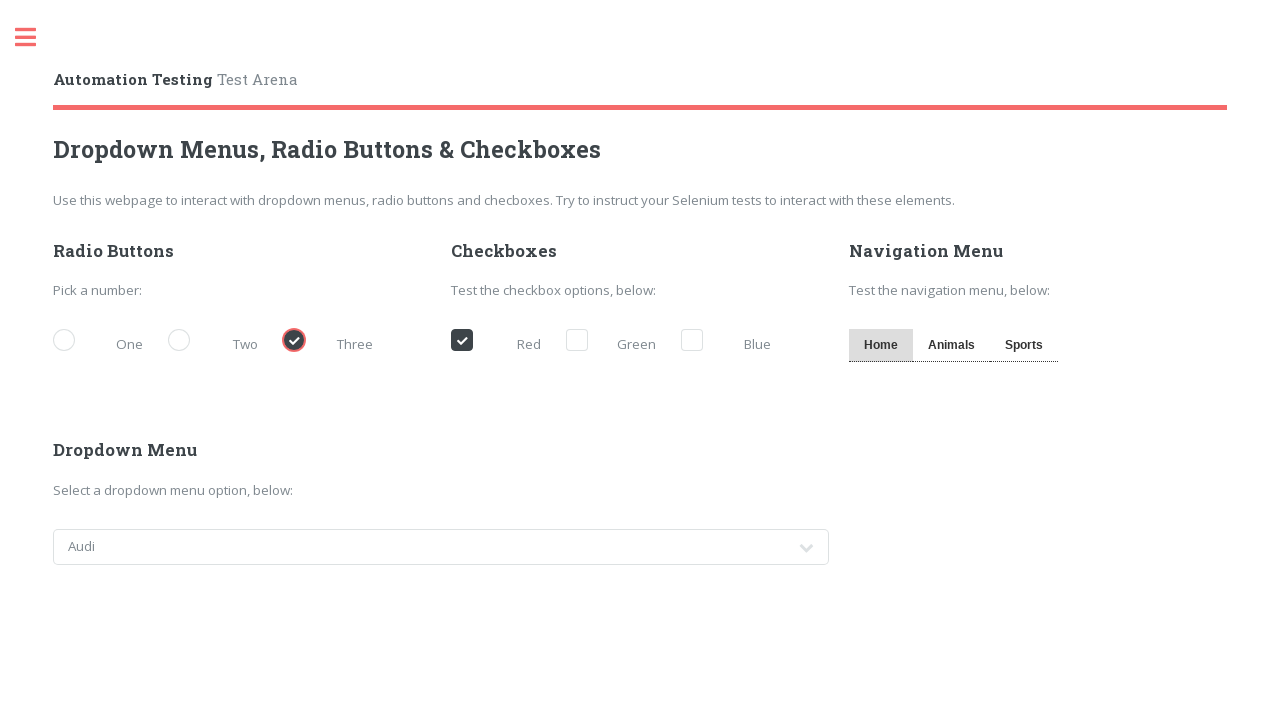